Tests radio button functionality by verifying the default checked state, clicking a different radio button, and confirming the selection changes correctly.

Starting URL: https://testpages.herokuapp.com/styled/basic-html-form-test.html

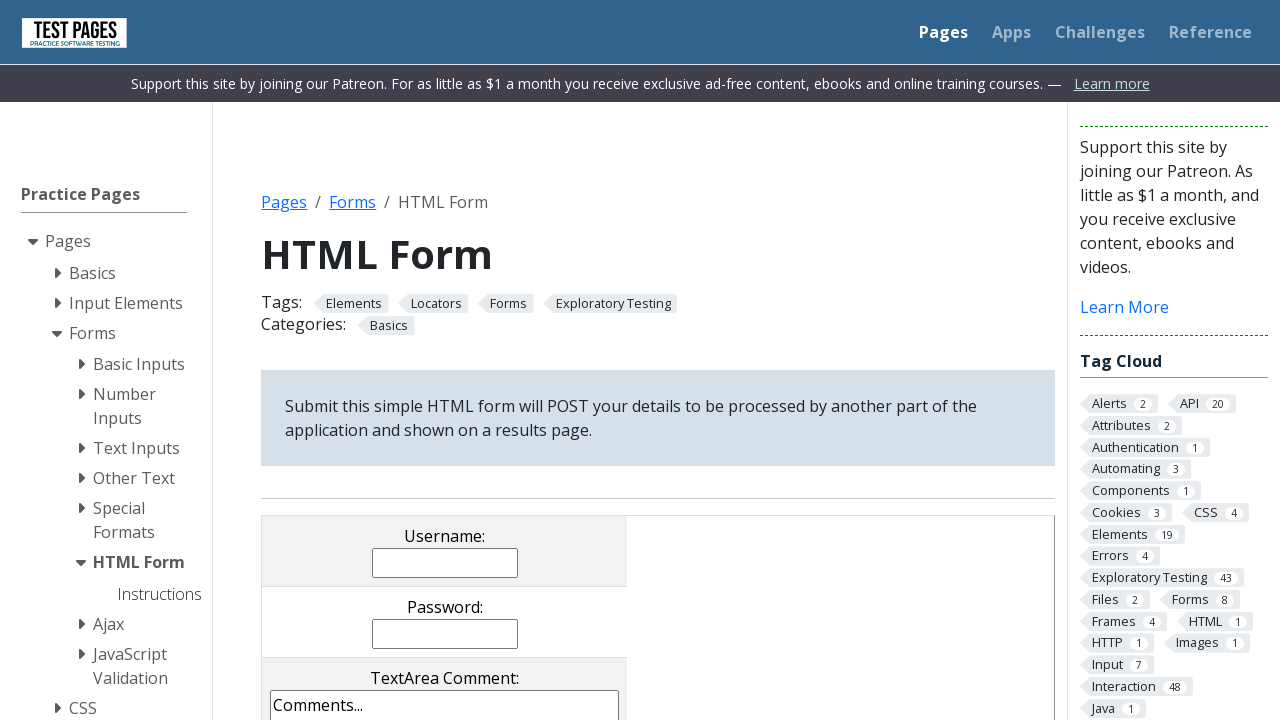

Located radio button 2 element
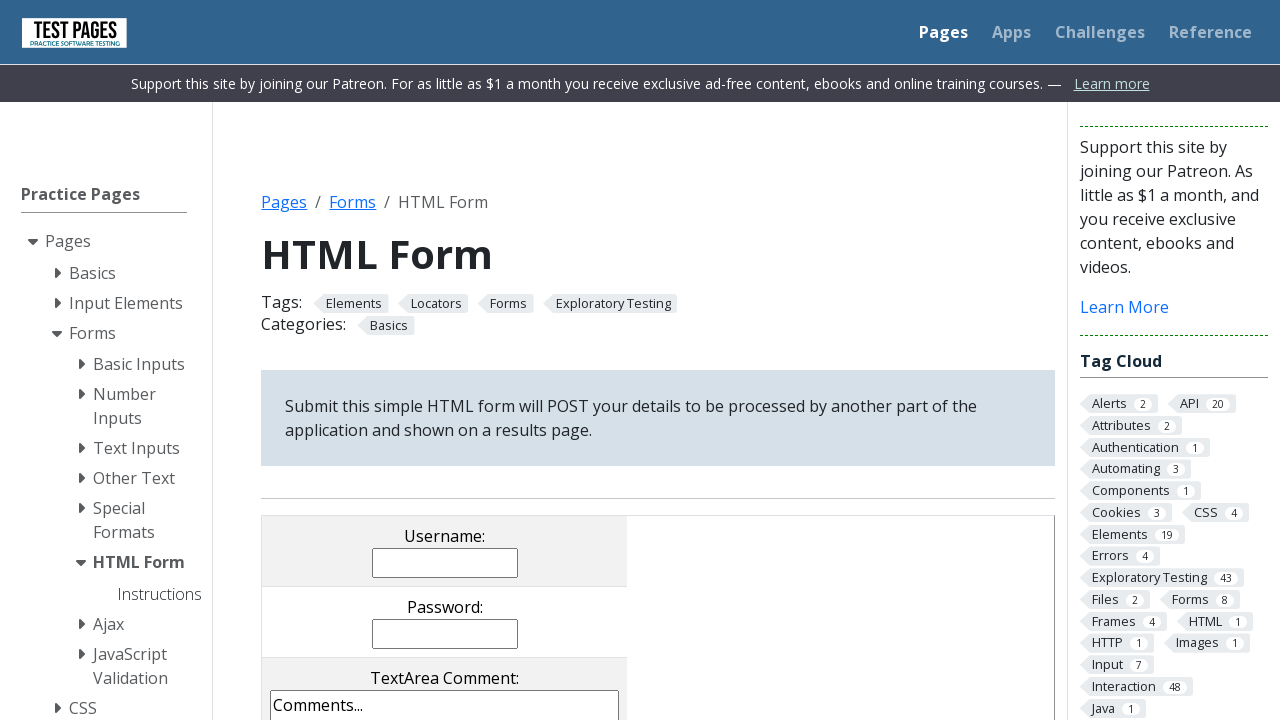

Verified radio button 2 is checked by default
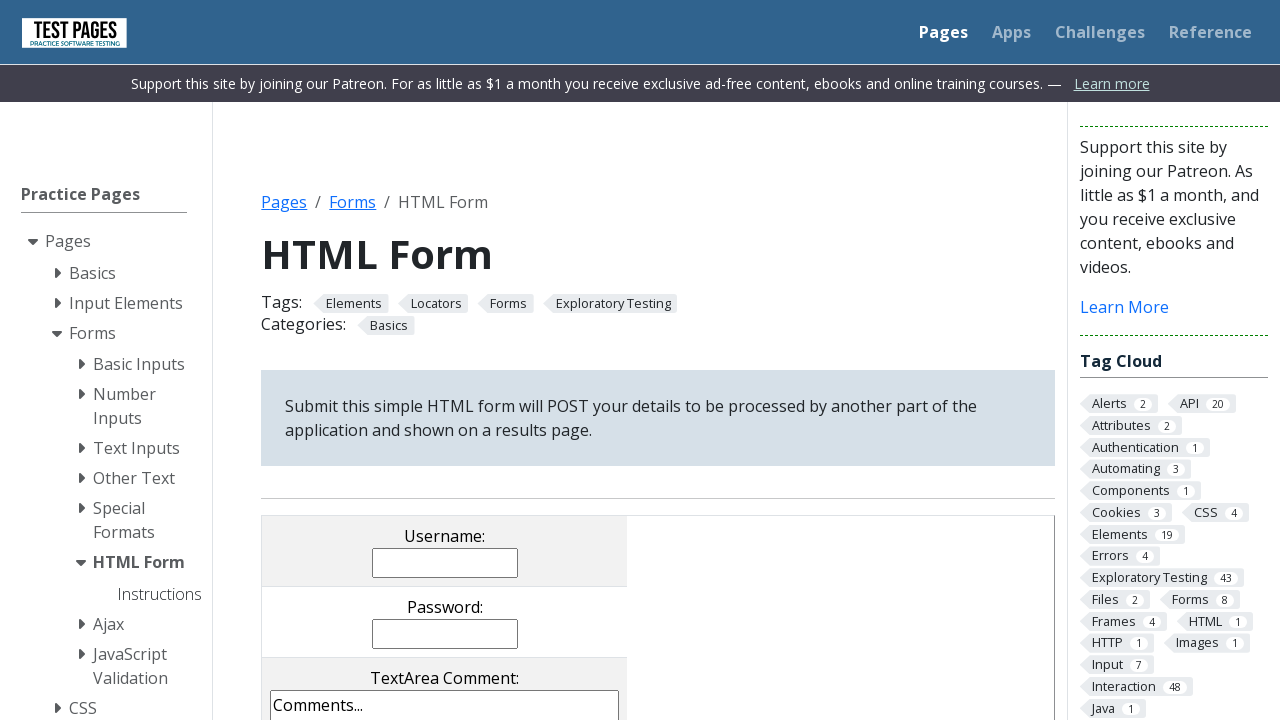

Located radio button 1 element
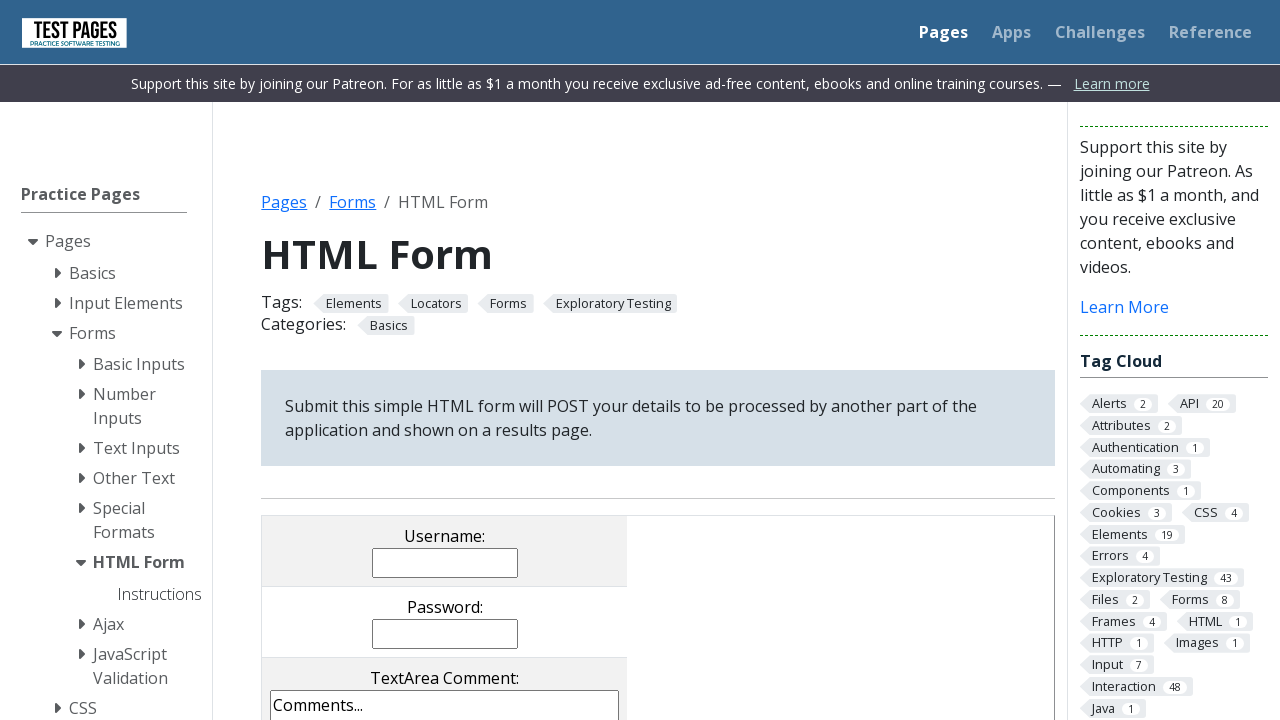

Verified radio button 1 is not checked initially
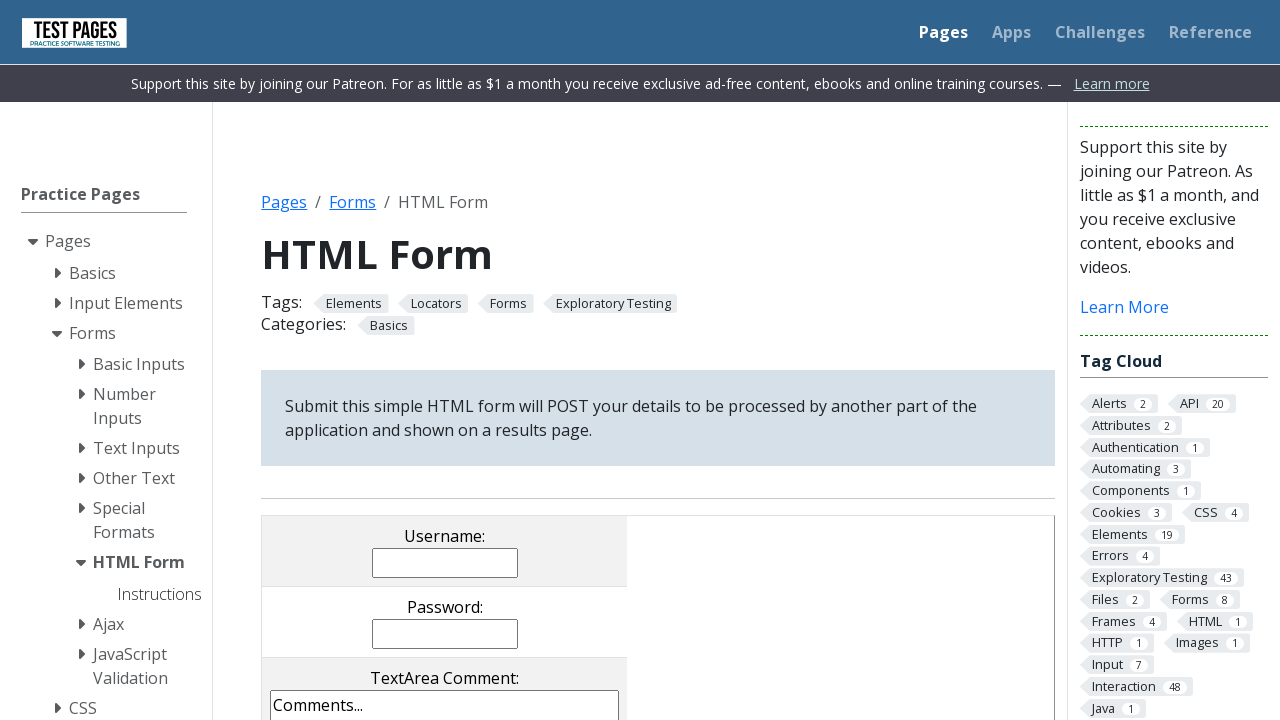

Clicked radio button 1 to select it at (350, 360) on input[value=rd1]
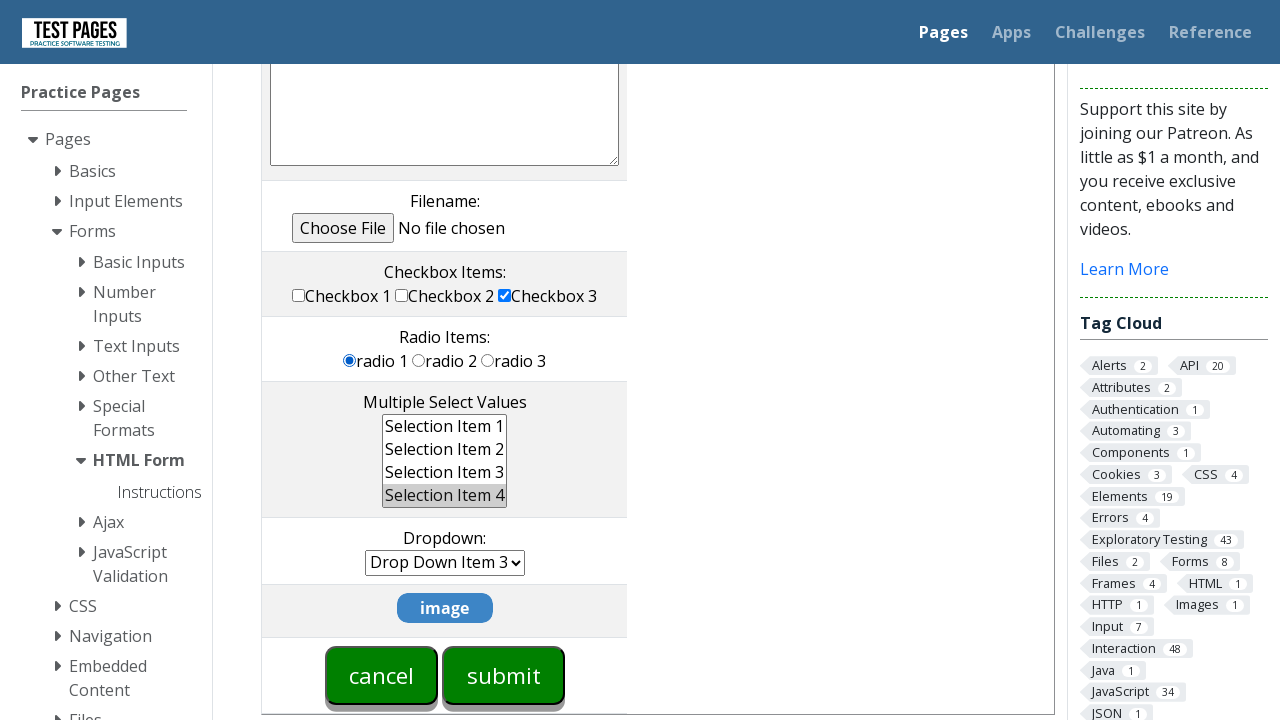

Verified radio button 1 is now checked
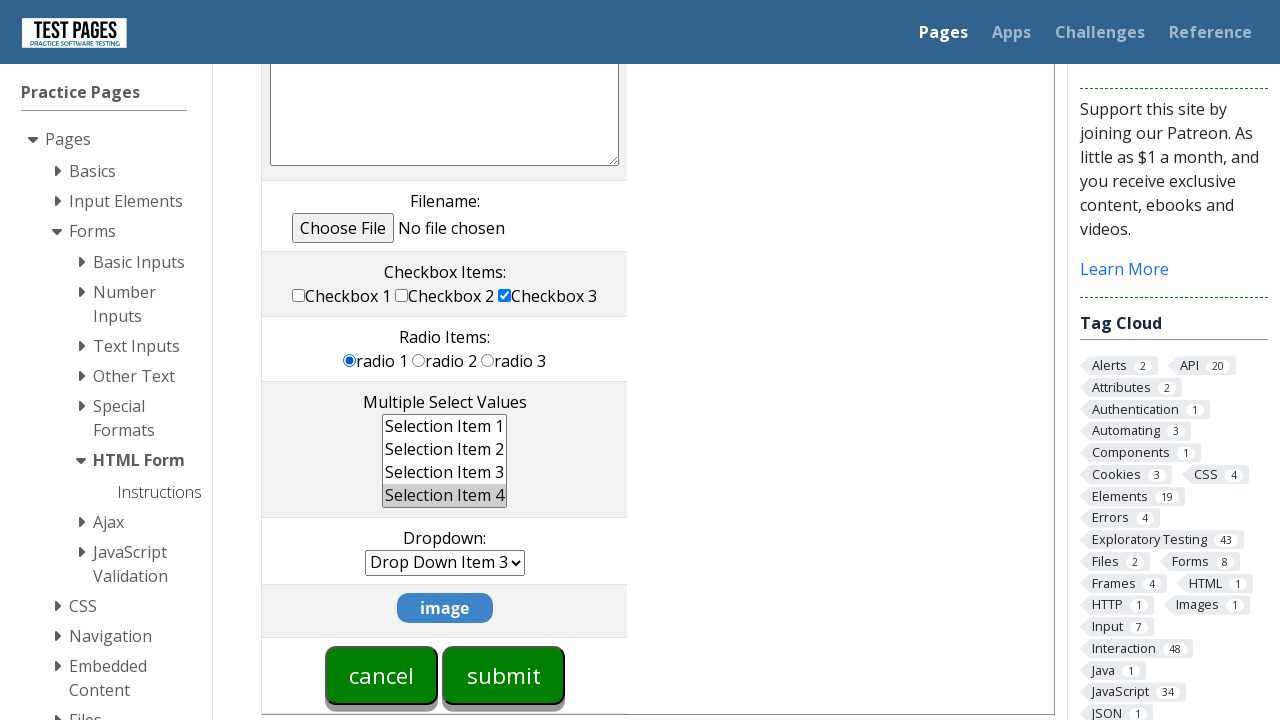

Verified radio button 2 is no longer checked after selecting radio button 1
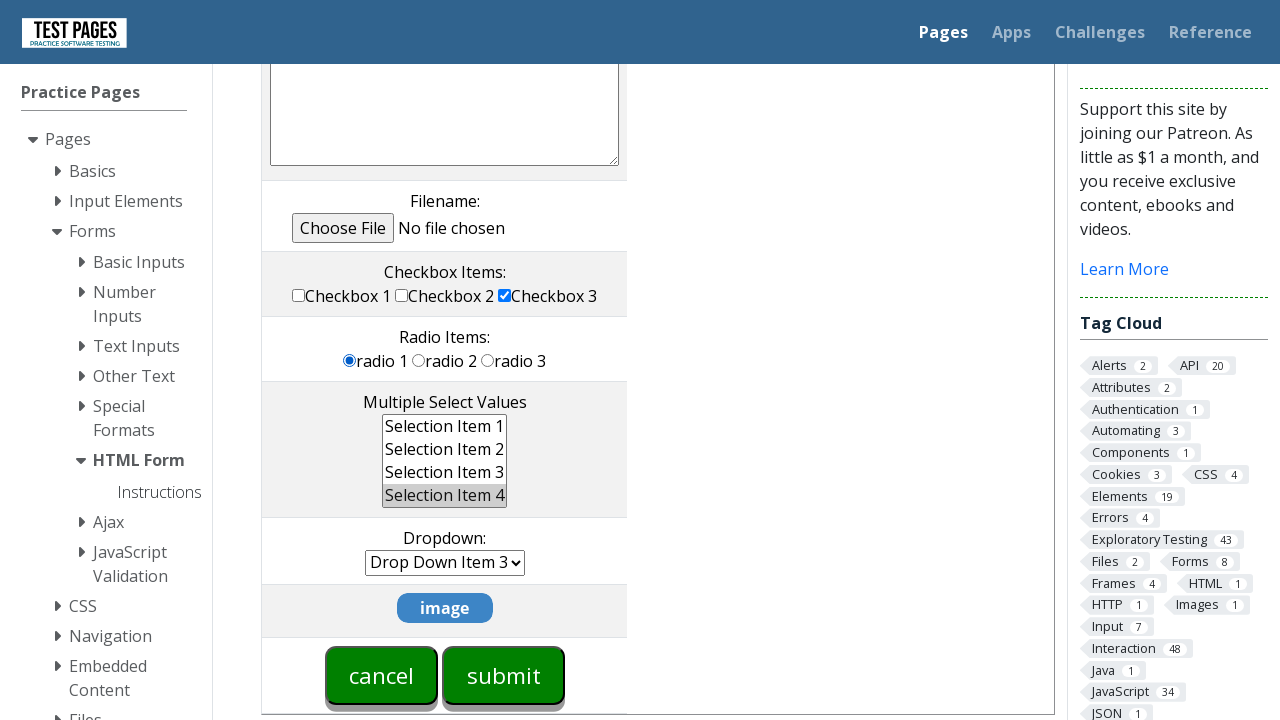

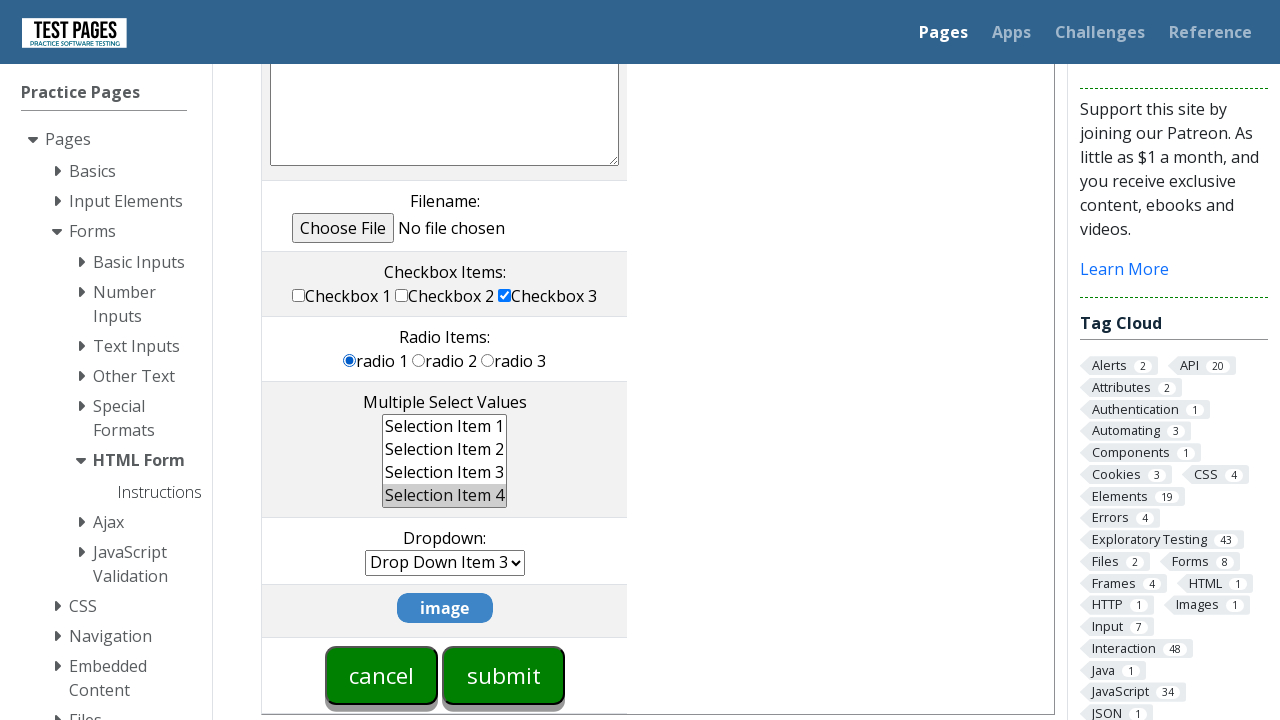